Tests form field interactions on a loan application page by filling name and loan amount fields, clearing them, and verifying the values

Starting URL: https://www.deal4loans.com/apply-home-loans.php

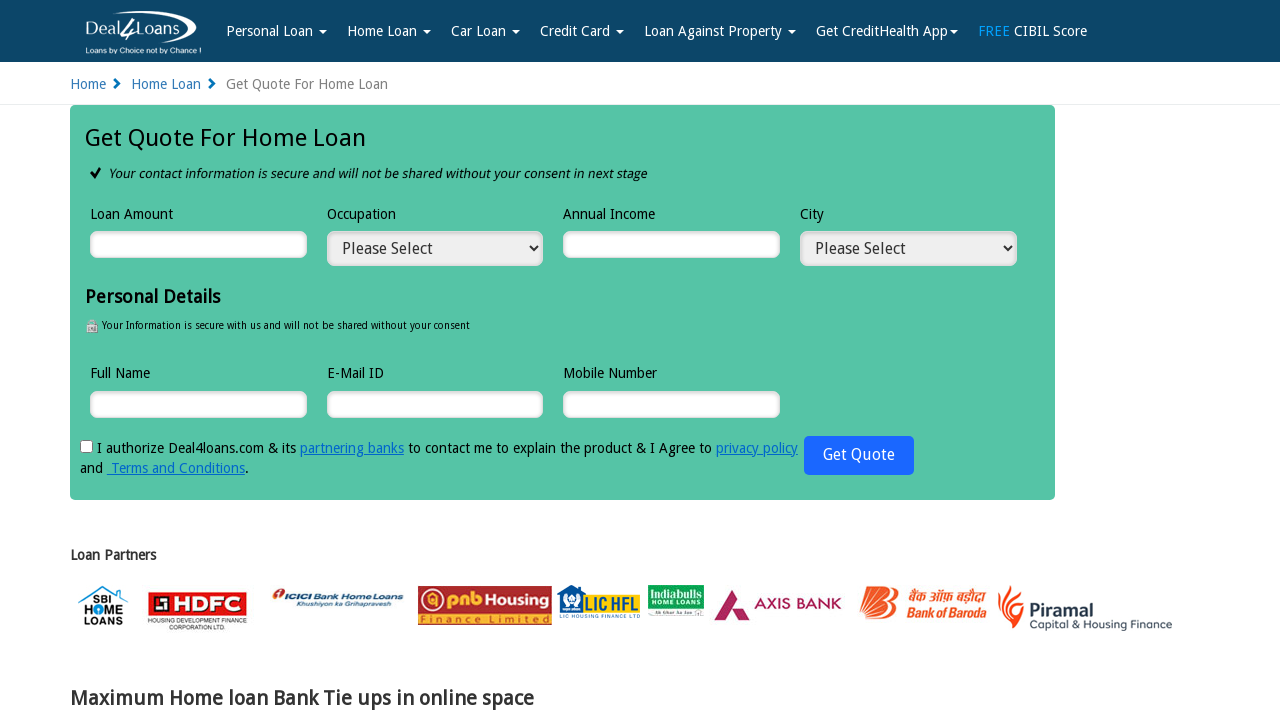

Filled full name field with 'hello' on #Name
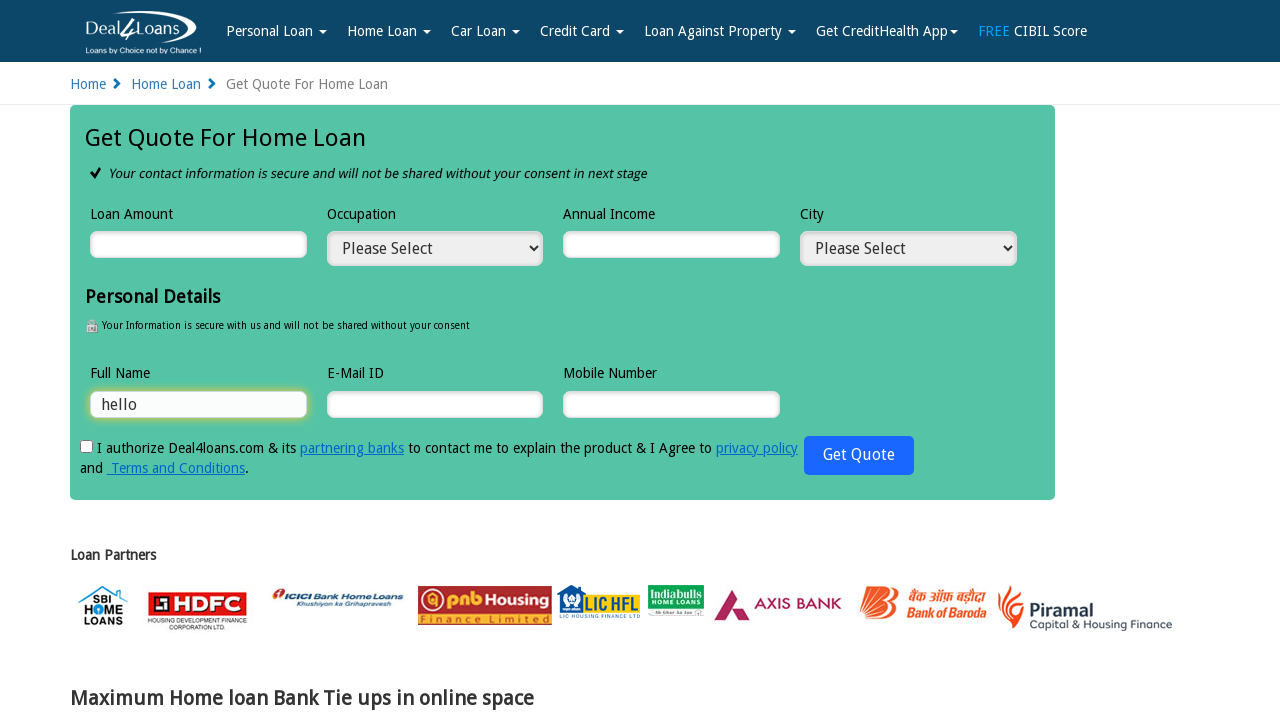

Filled loan amount field with '1234' on input[name='Loan_Amount']
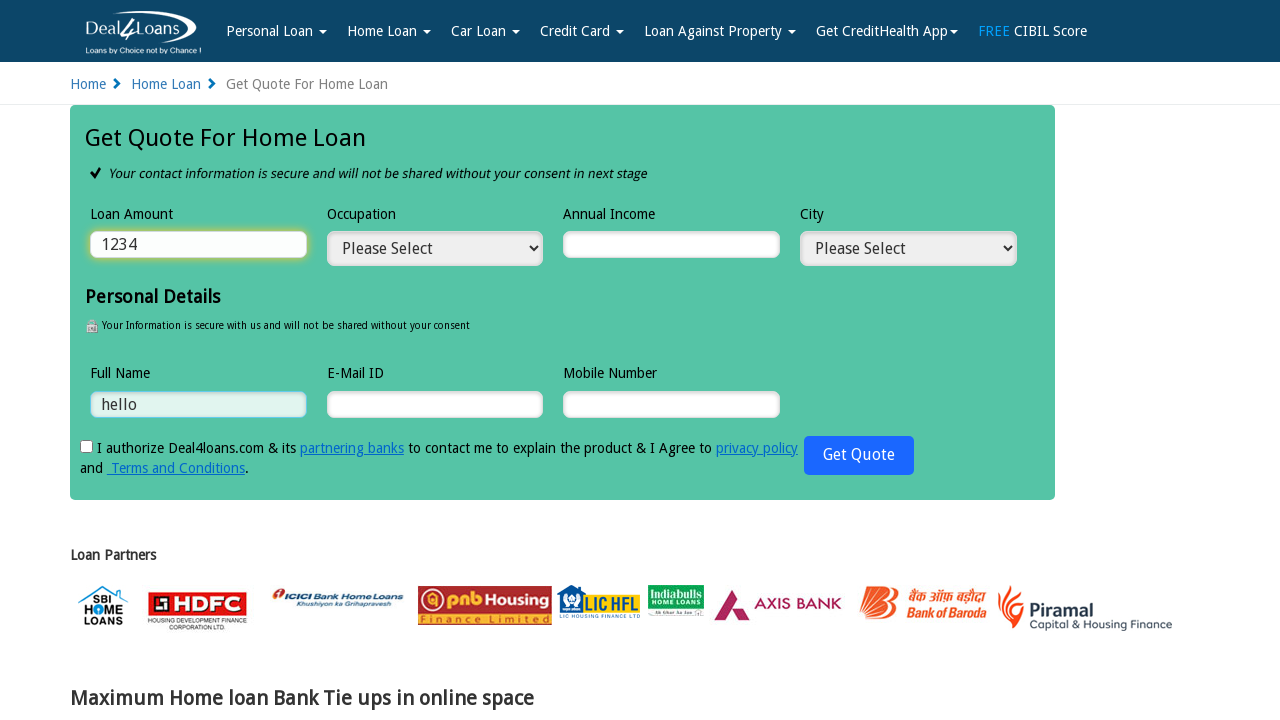

Cleared the full name field on #Name
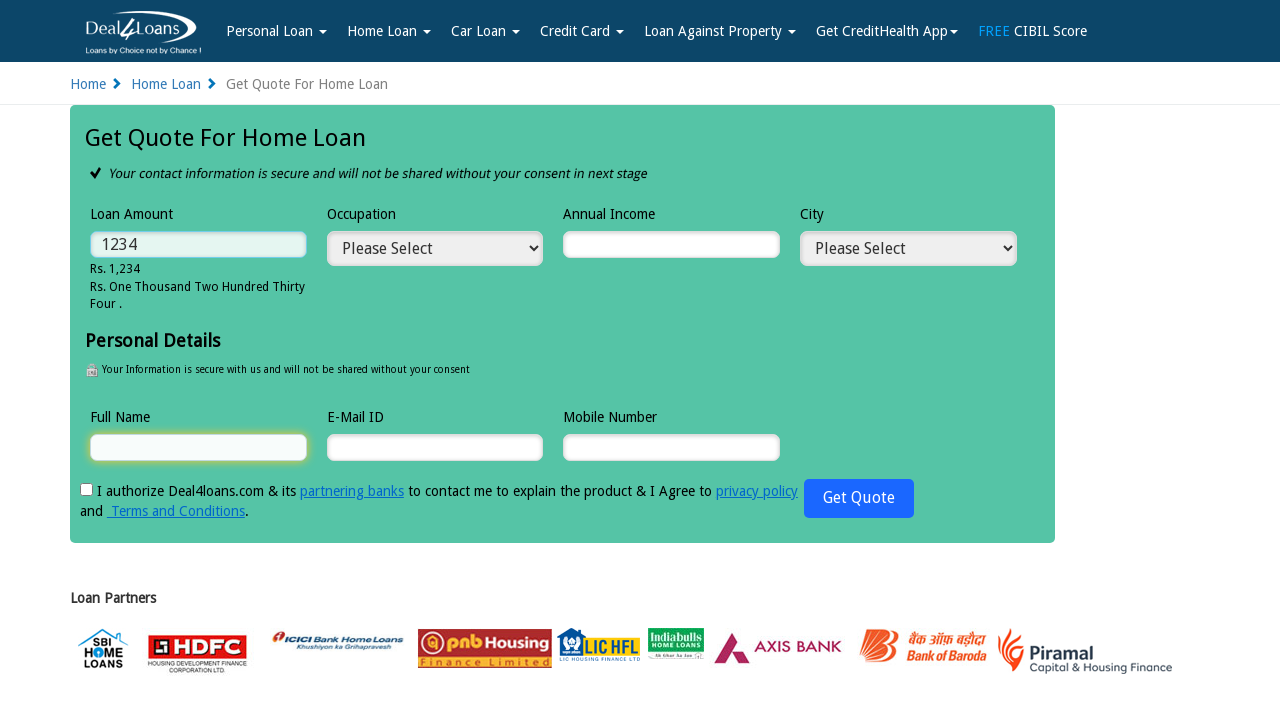

Cleared the loan amount field on input[name='Loan_Amount']
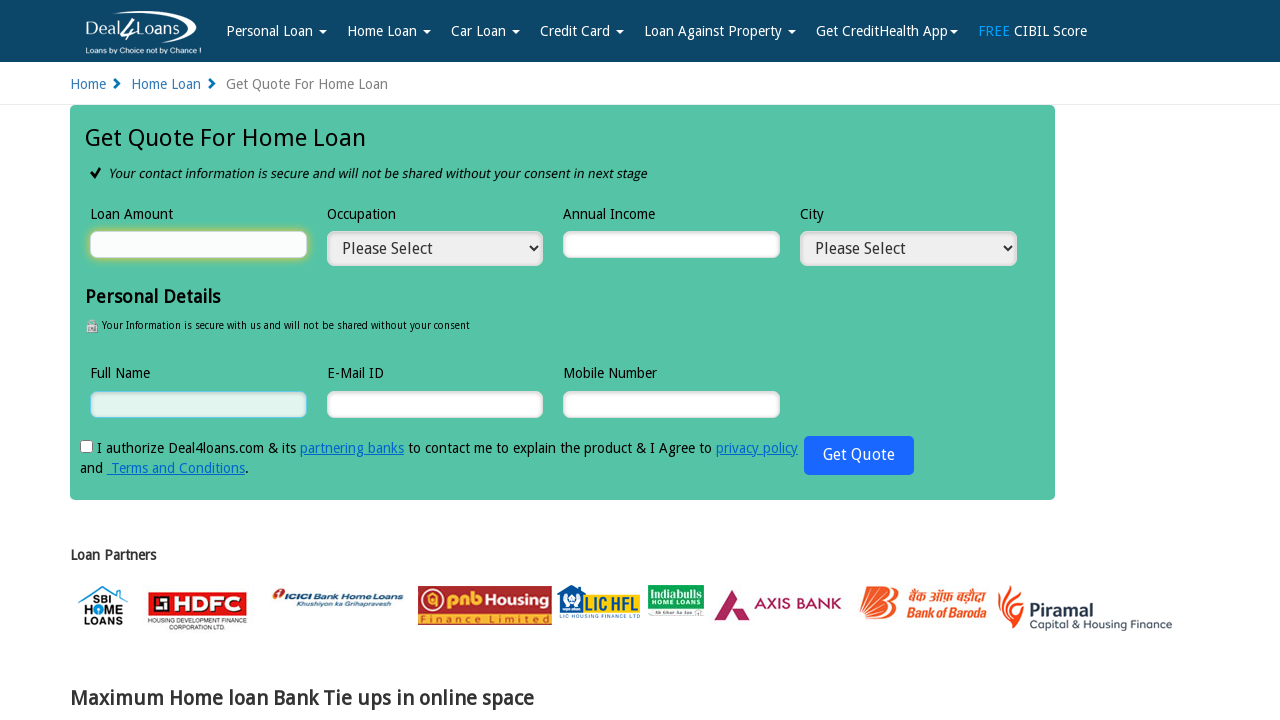

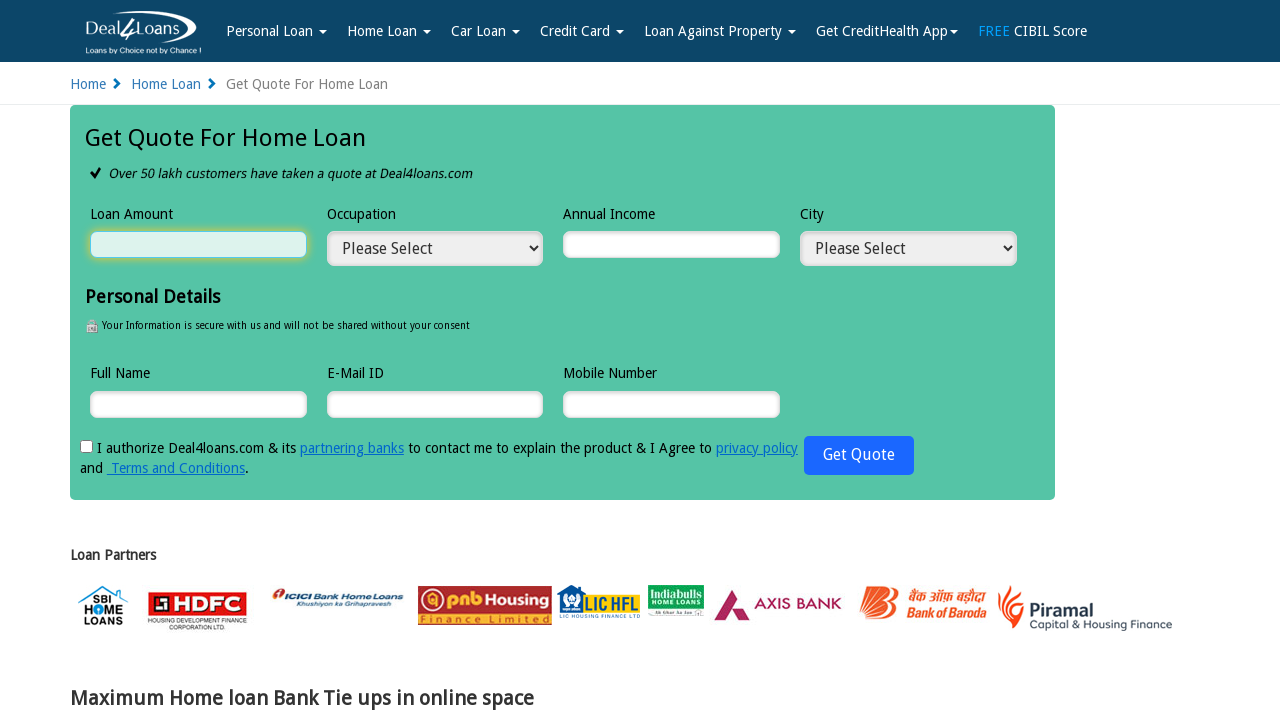